Tests form interaction by extracting a hidden attribute value from an element, calculating a mathematical result, filling in the answer, checking required checkboxes, and submitting the form.

Starting URL: http://suninjuly.github.io/get_attribute.html

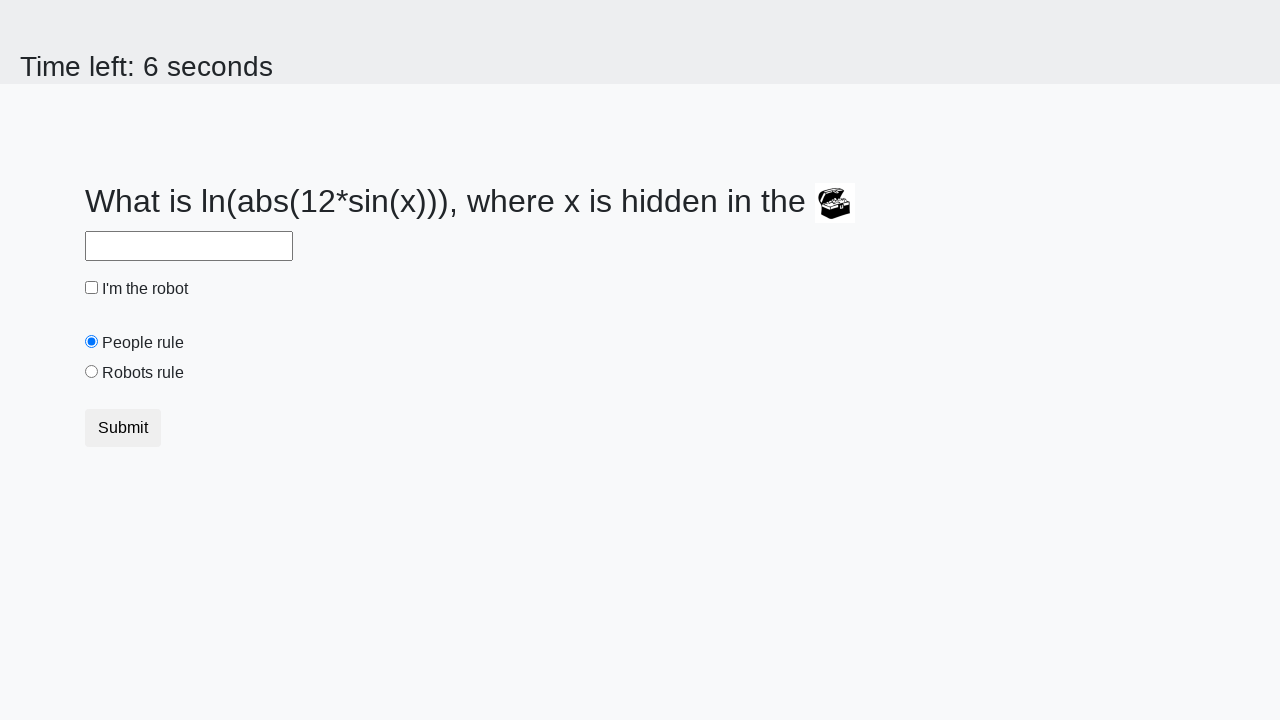

Located treasure element with ID 'treasure'
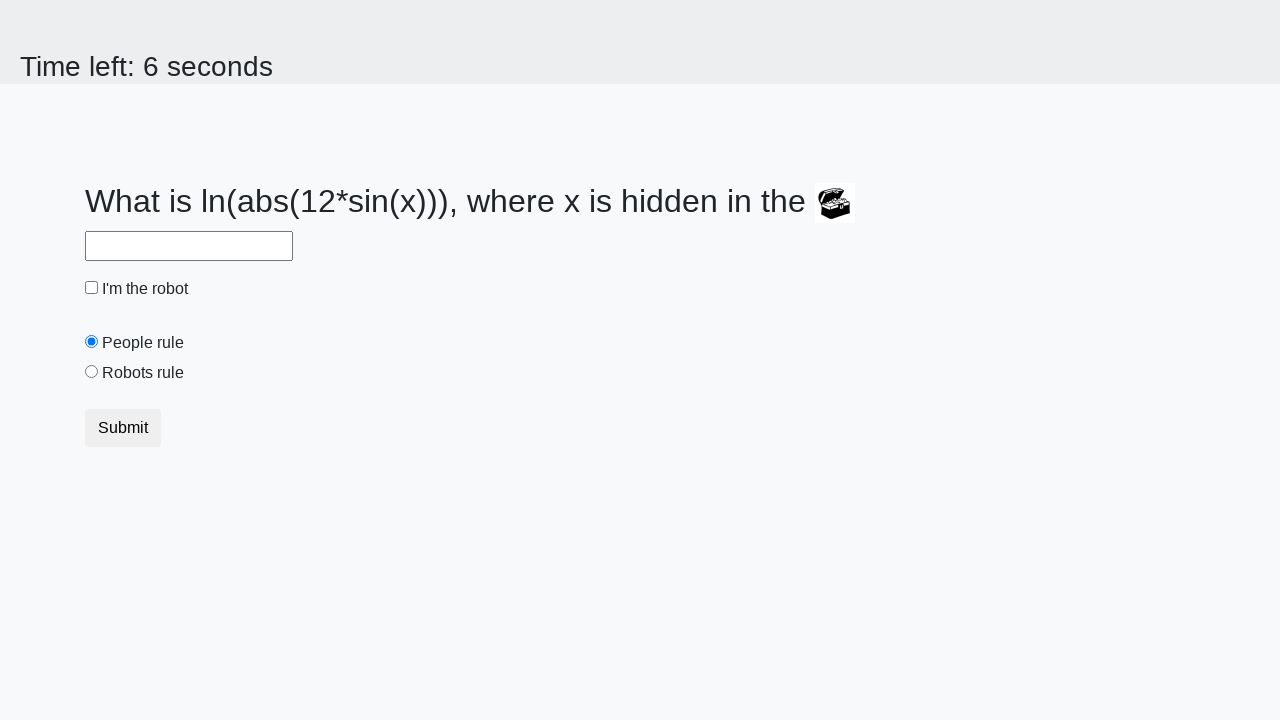

Extracted 'valuex' attribute from treasure element
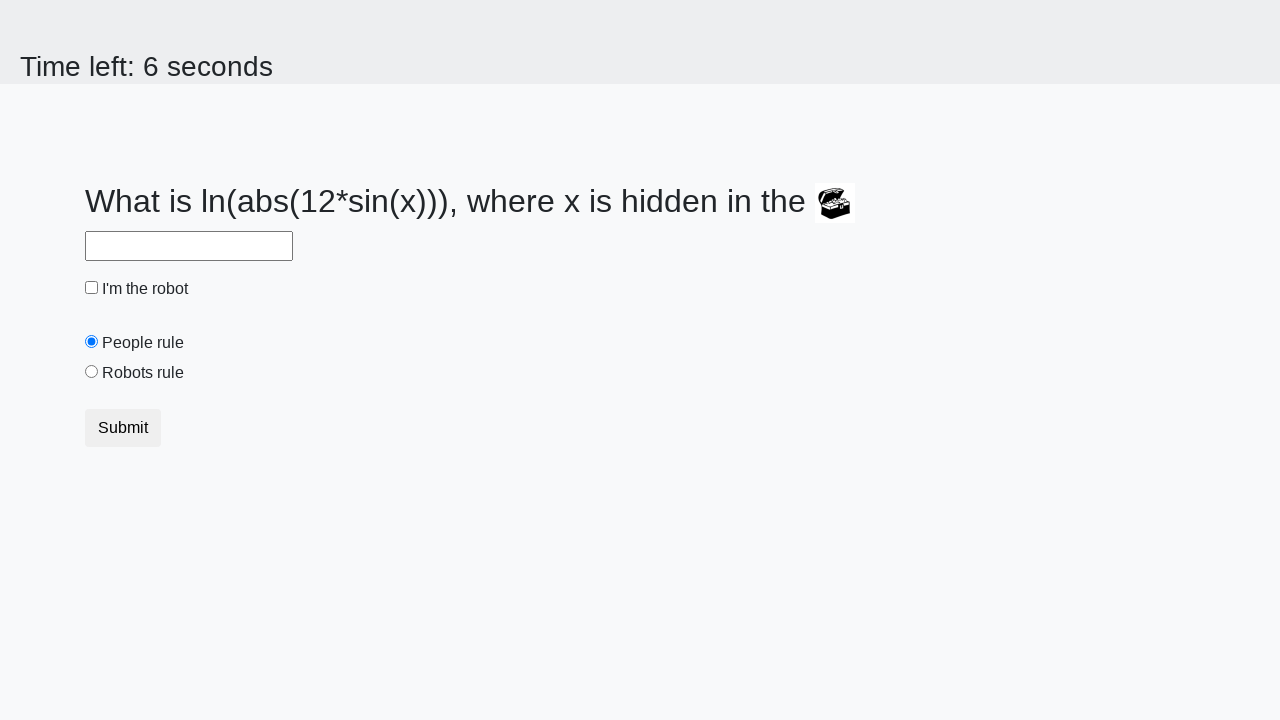

Calculated mathematical result: 2.1907144517891077
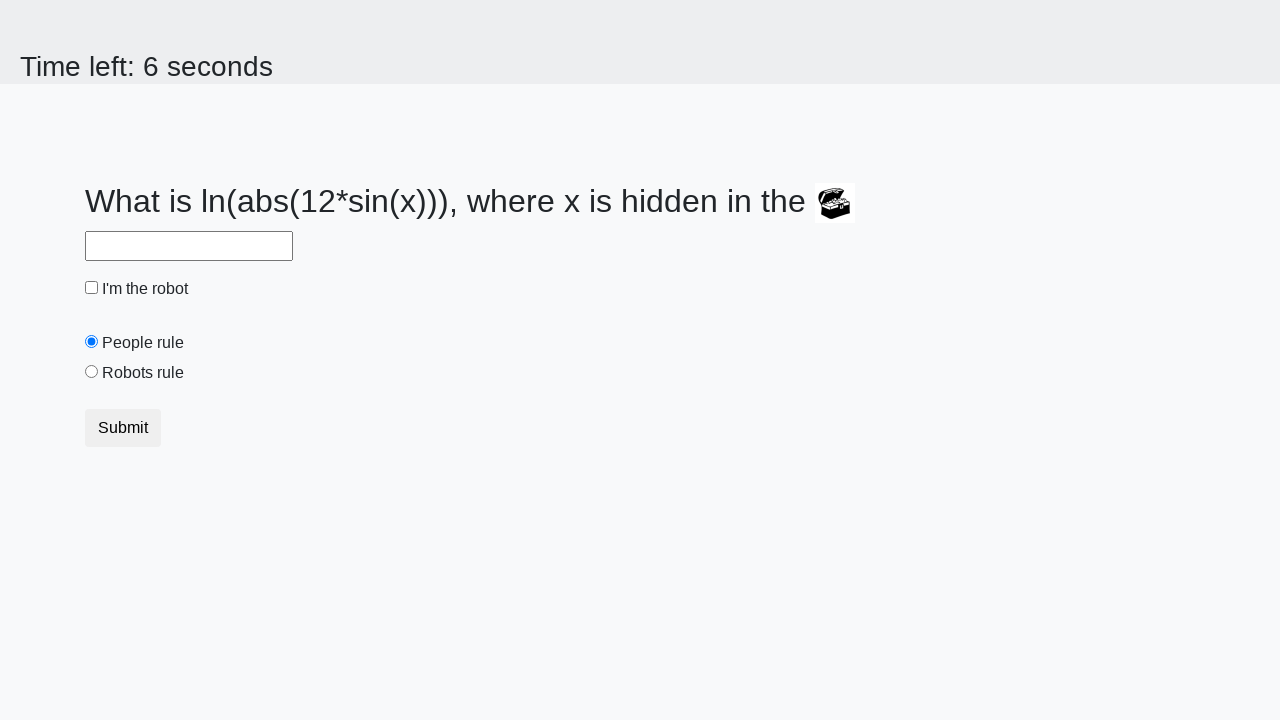

Filled answer field with calculated value on #answer
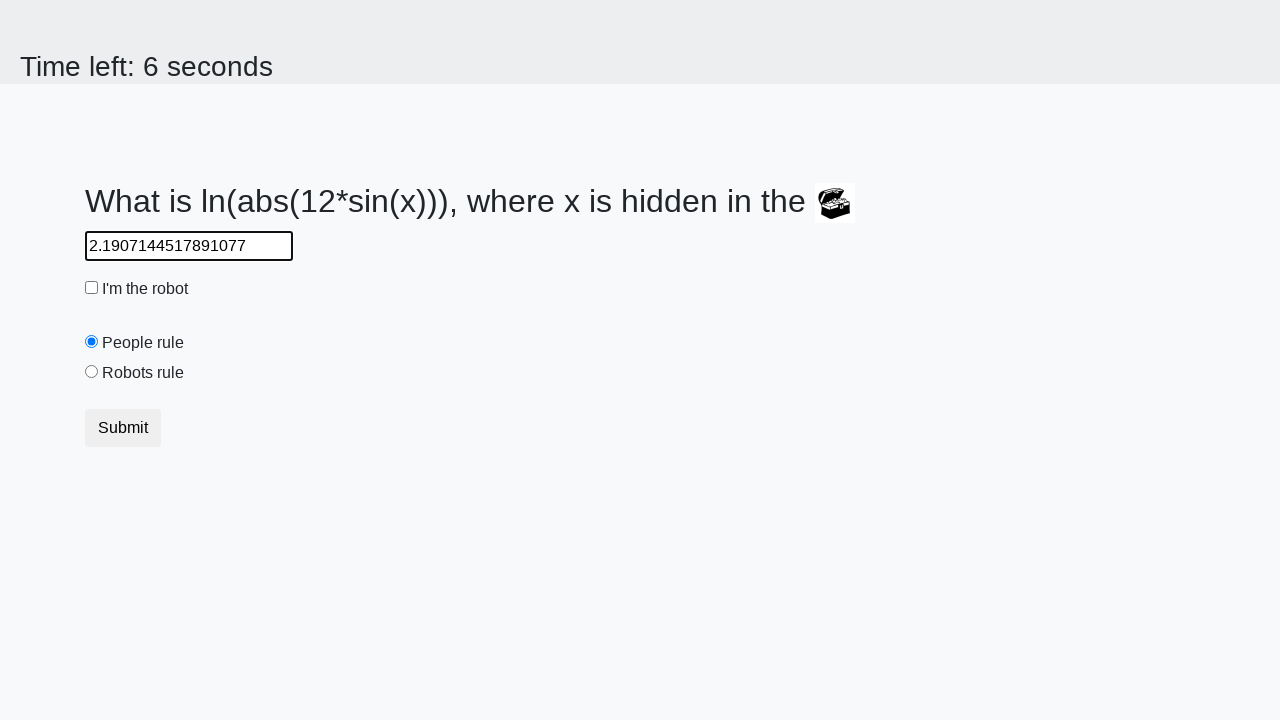

Checked the robot checkbox at (92, 288) on #robotCheckbox
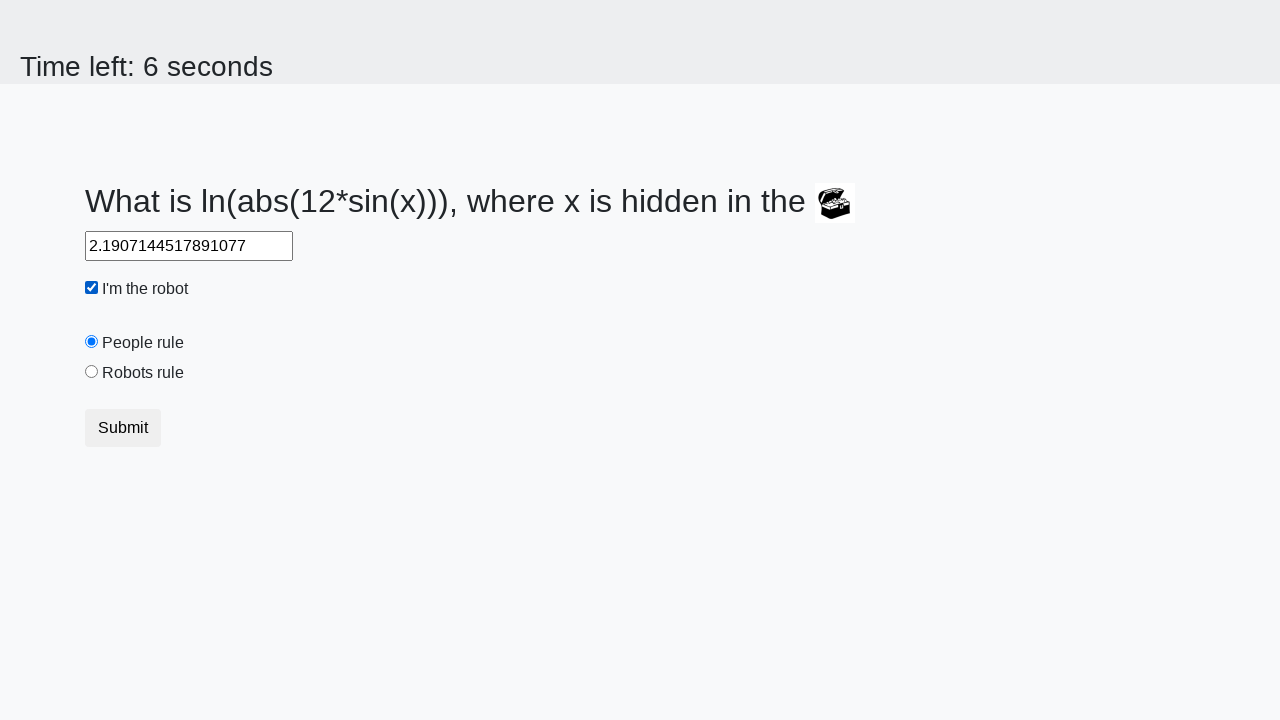

Checked the robots rule checkbox at (92, 372) on #robotsRule
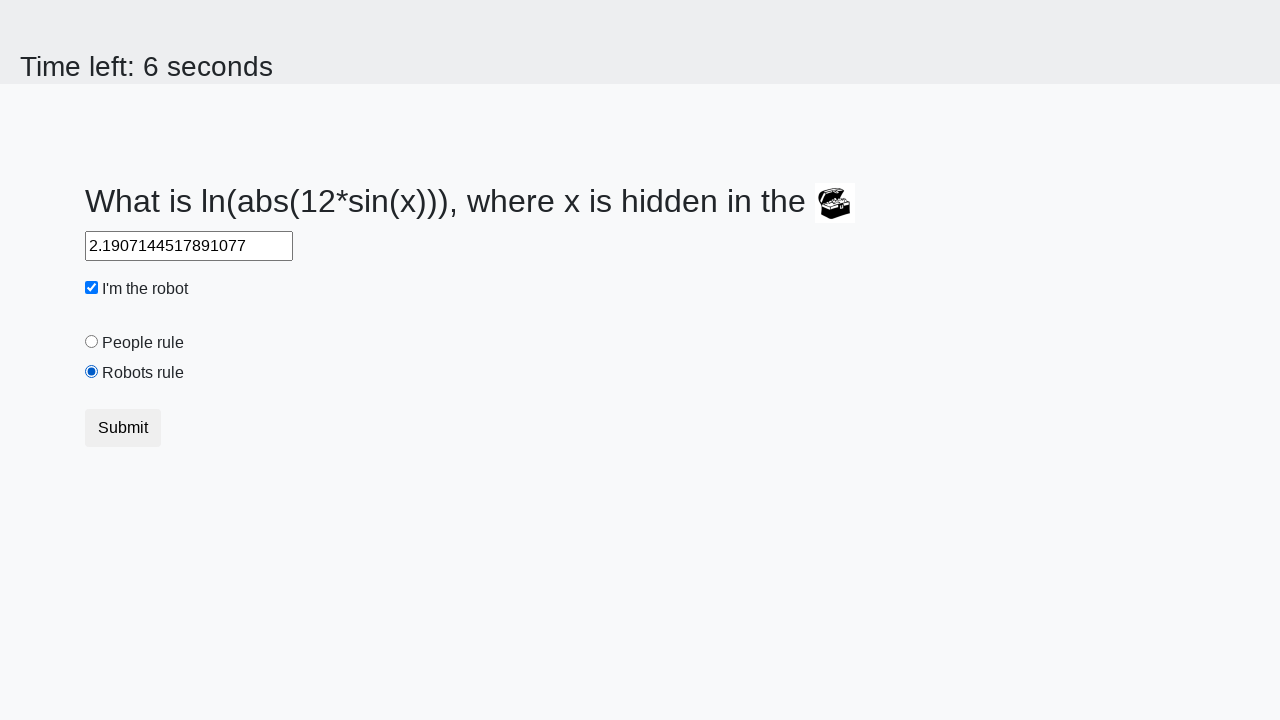

Submitted the form at (123, 428) on .btn
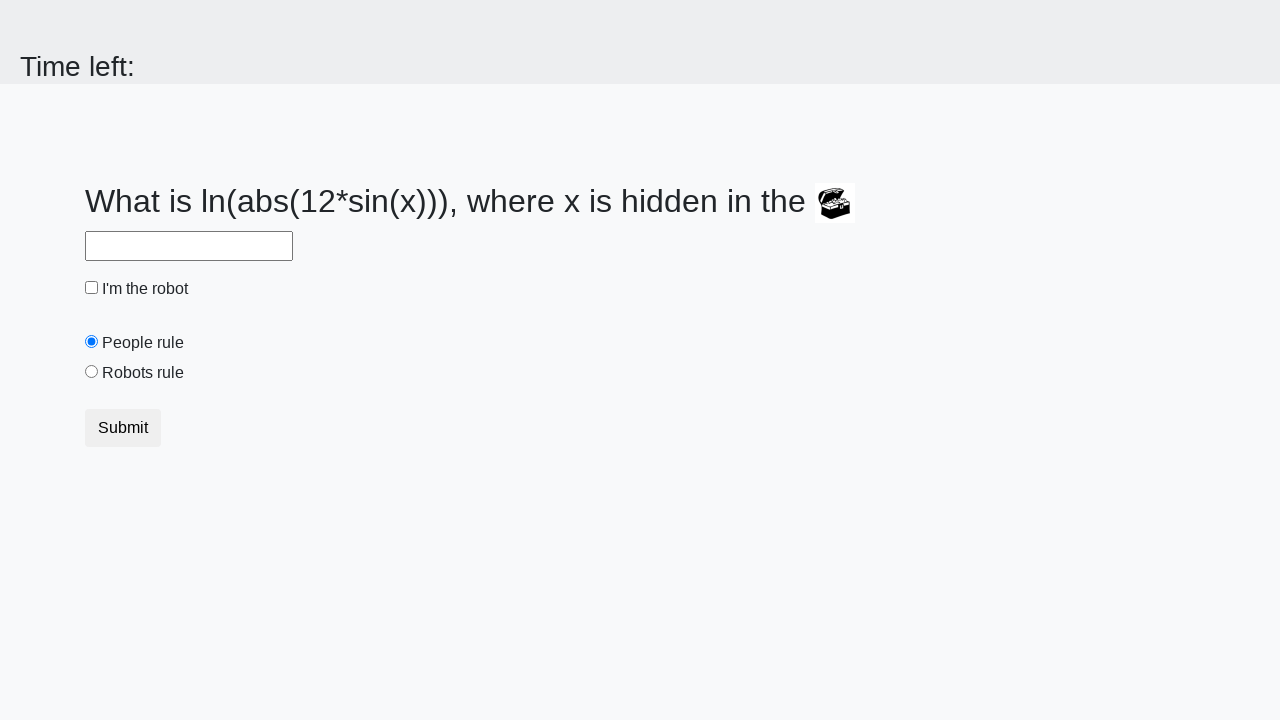

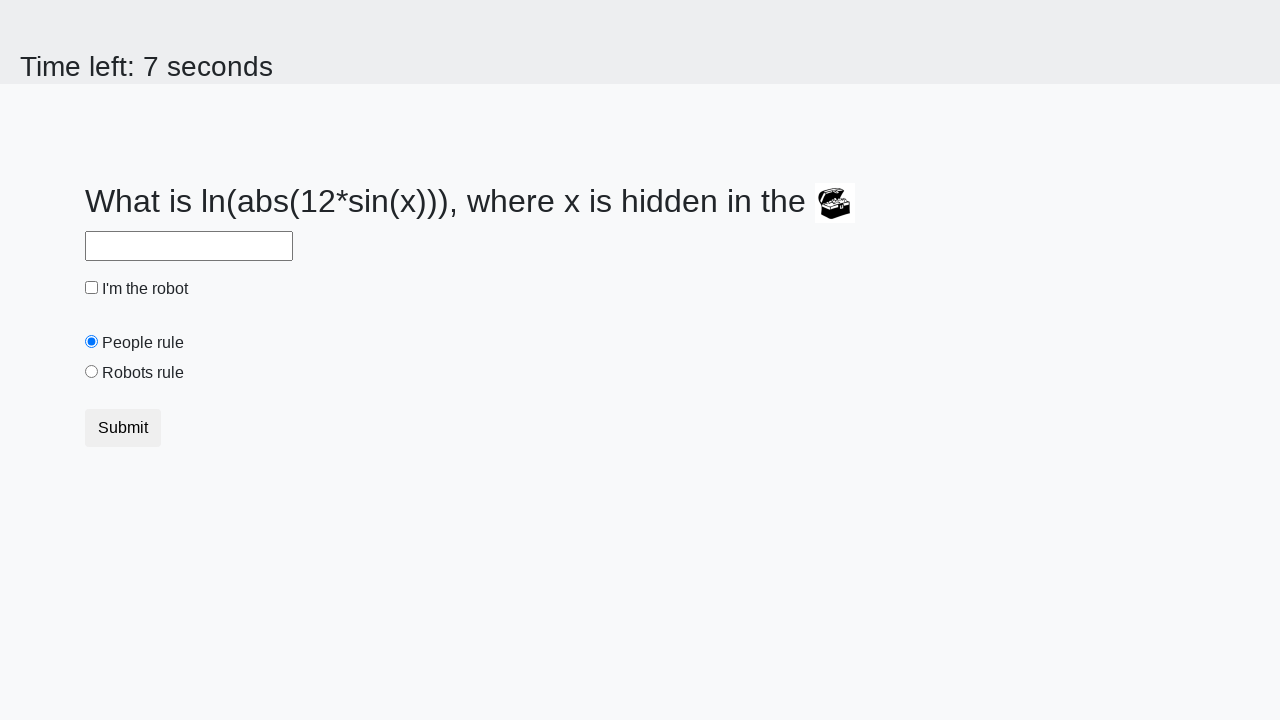